Tests that whitespace is trimmed from entered text when editing a todo

Starting URL: https://demo.playwright.dev/todomvc

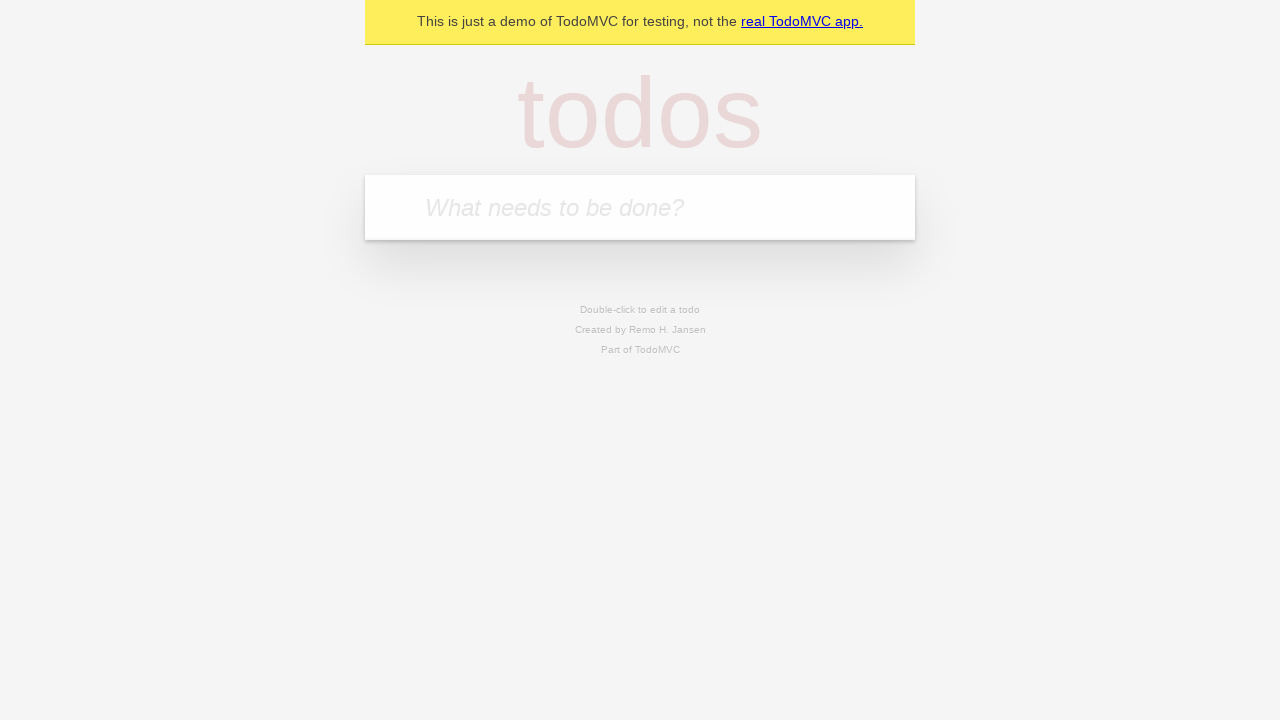

Filled todo input with 'buy some cheese' on internal:attr=[placeholder="What needs to be done?"i]
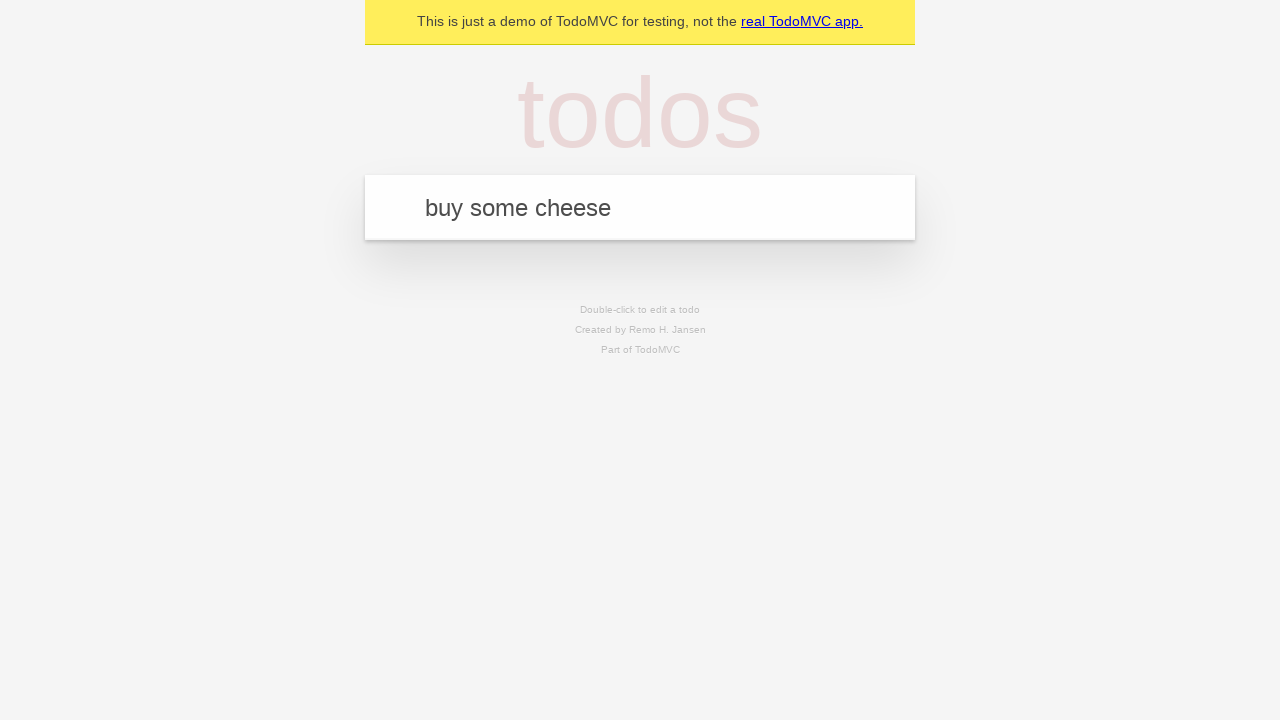

Pressed Enter to create first todo on internal:attr=[placeholder="What needs to be done?"i]
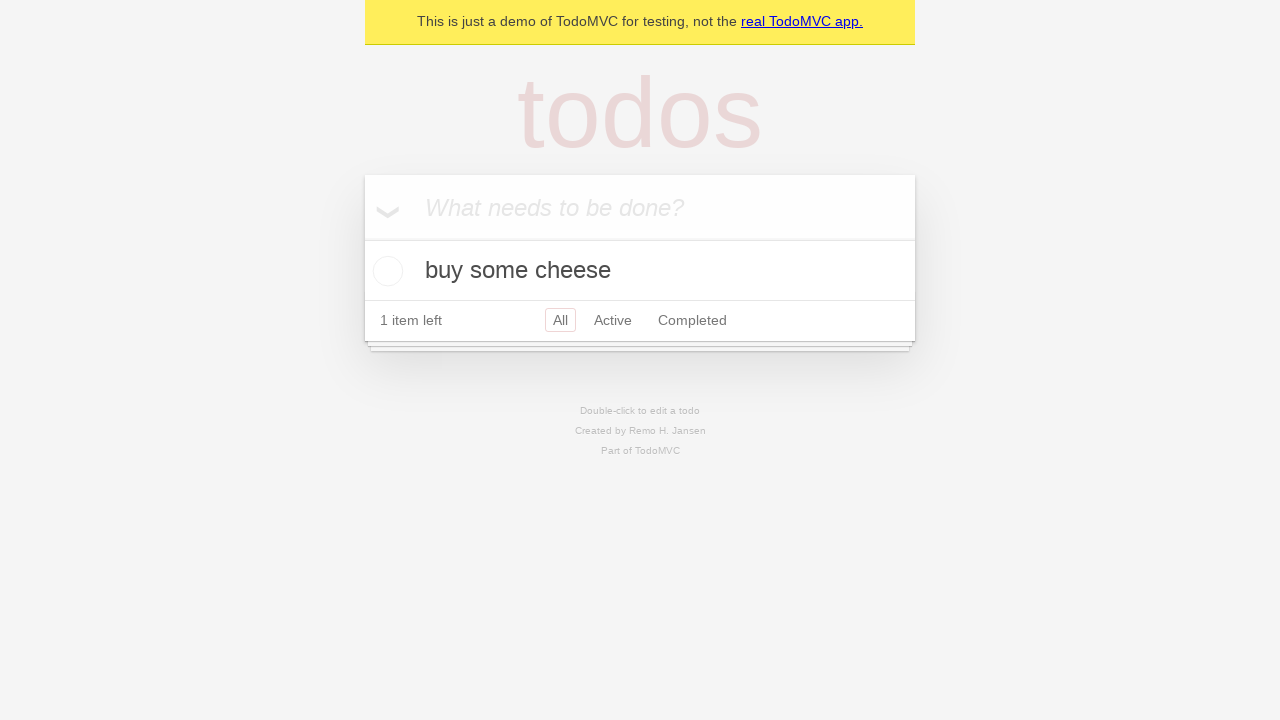

Filled todo input with 'feed the cat' on internal:attr=[placeholder="What needs to be done?"i]
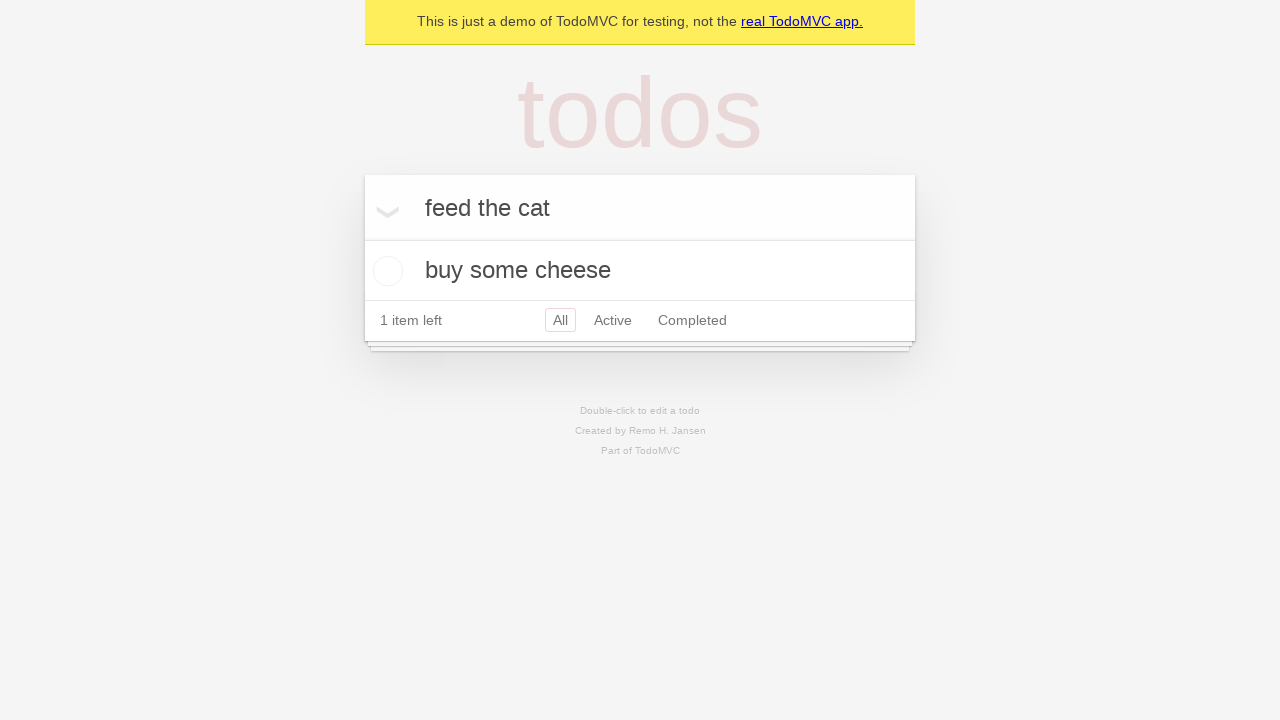

Pressed Enter to create second todo on internal:attr=[placeholder="What needs to be done?"i]
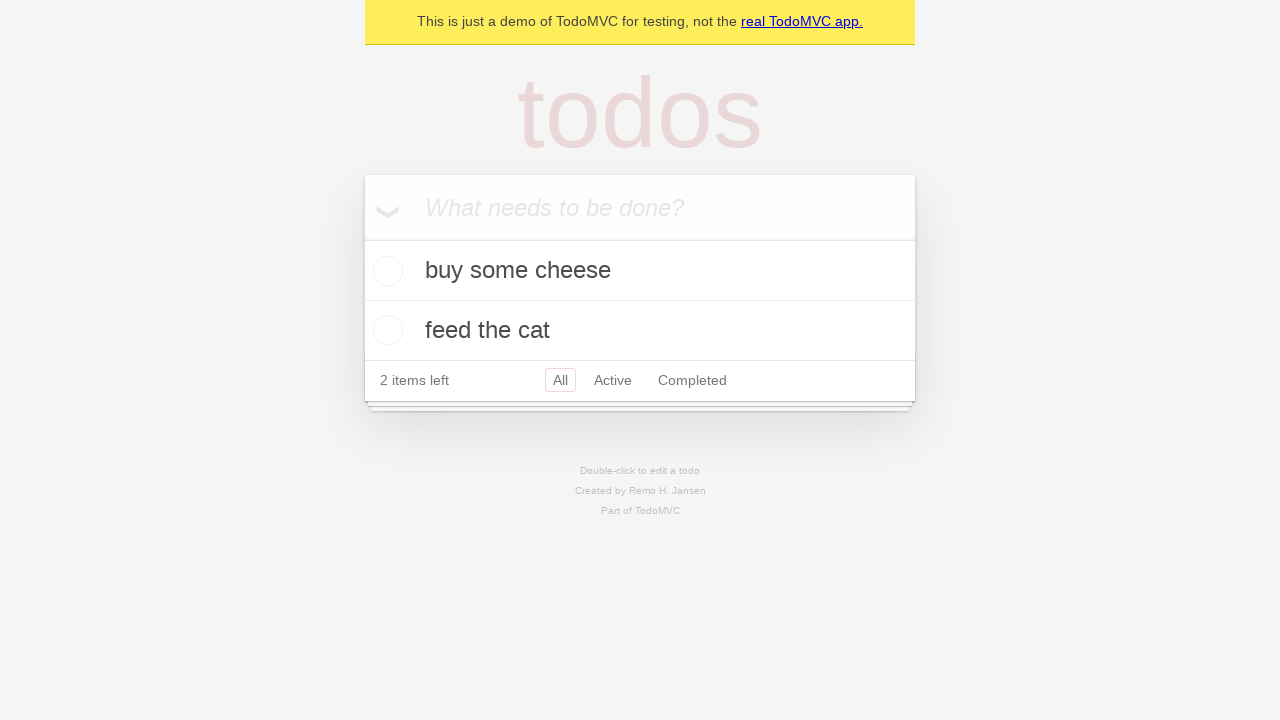

Filled todo input with 'book a doctors appointment' on internal:attr=[placeholder="What needs to be done?"i]
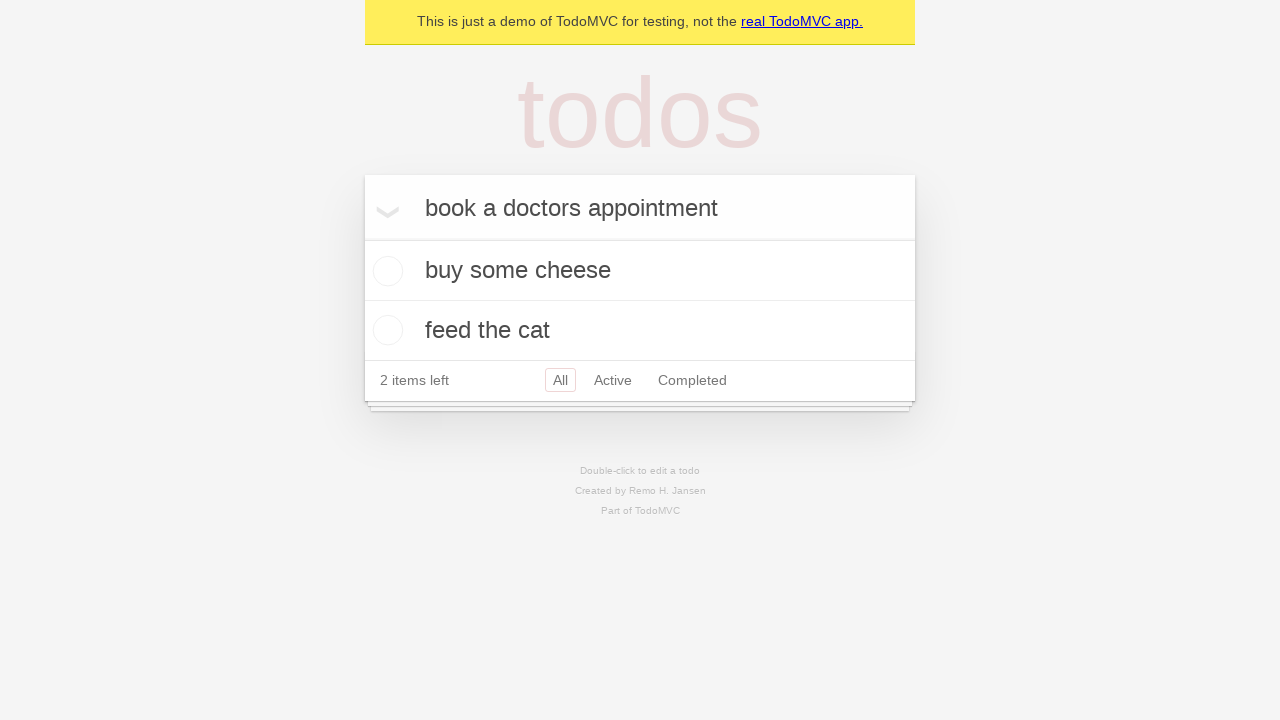

Pressed Enter to create third todo on internal:attr=[placeholder="What needs to be done?"i]
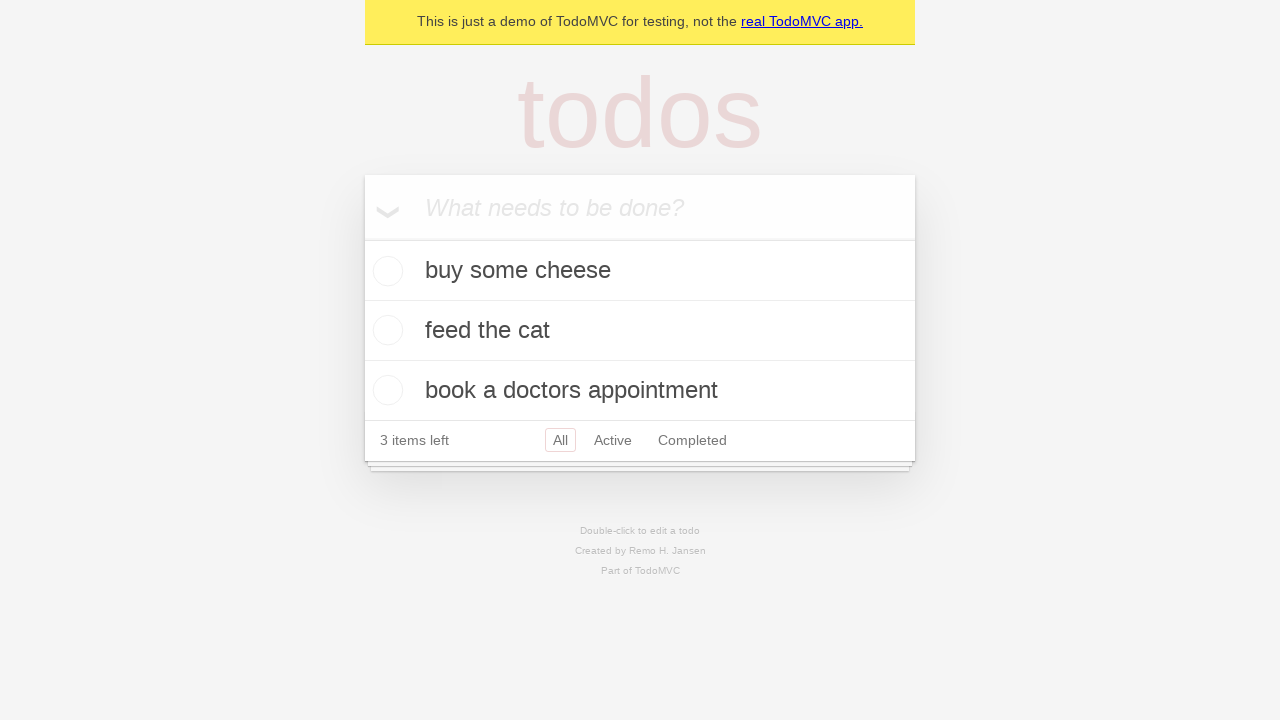

Waited for 3 todo items to be created
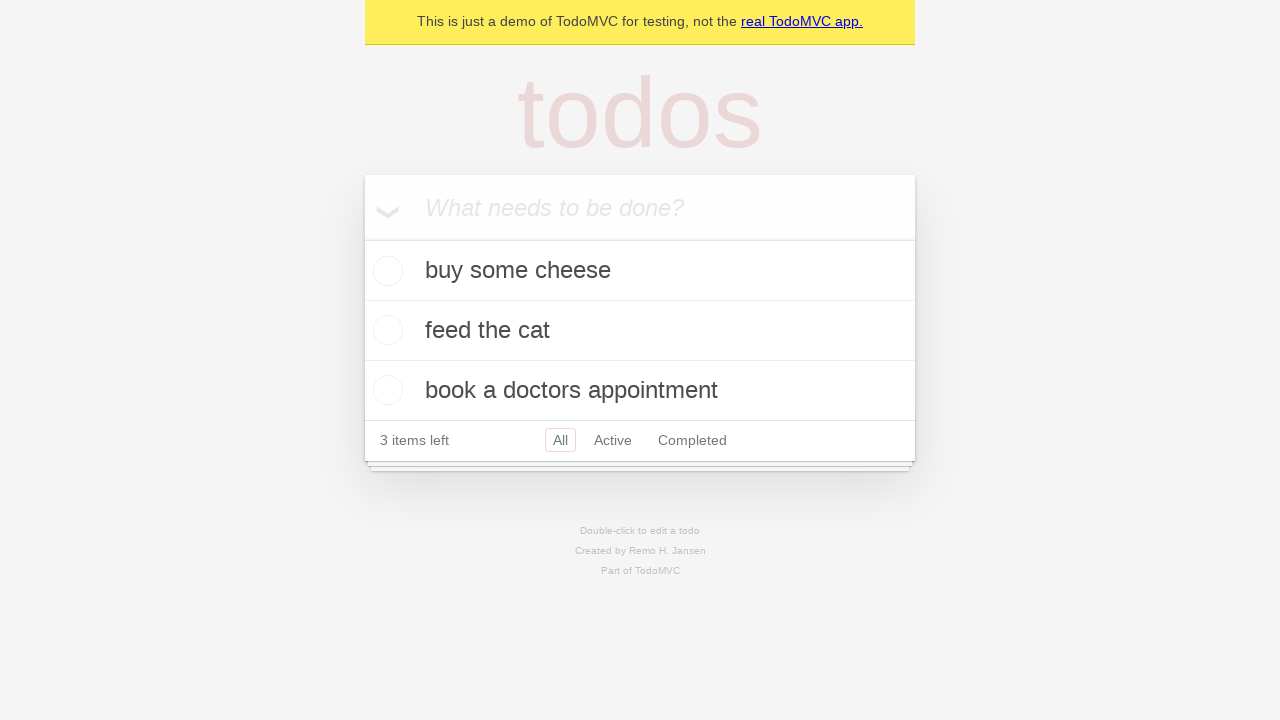

Double-clicked second todo to enter edit mode at (640, 331) on internal:testid=[data-testid="todo-item"s] >> nth=1
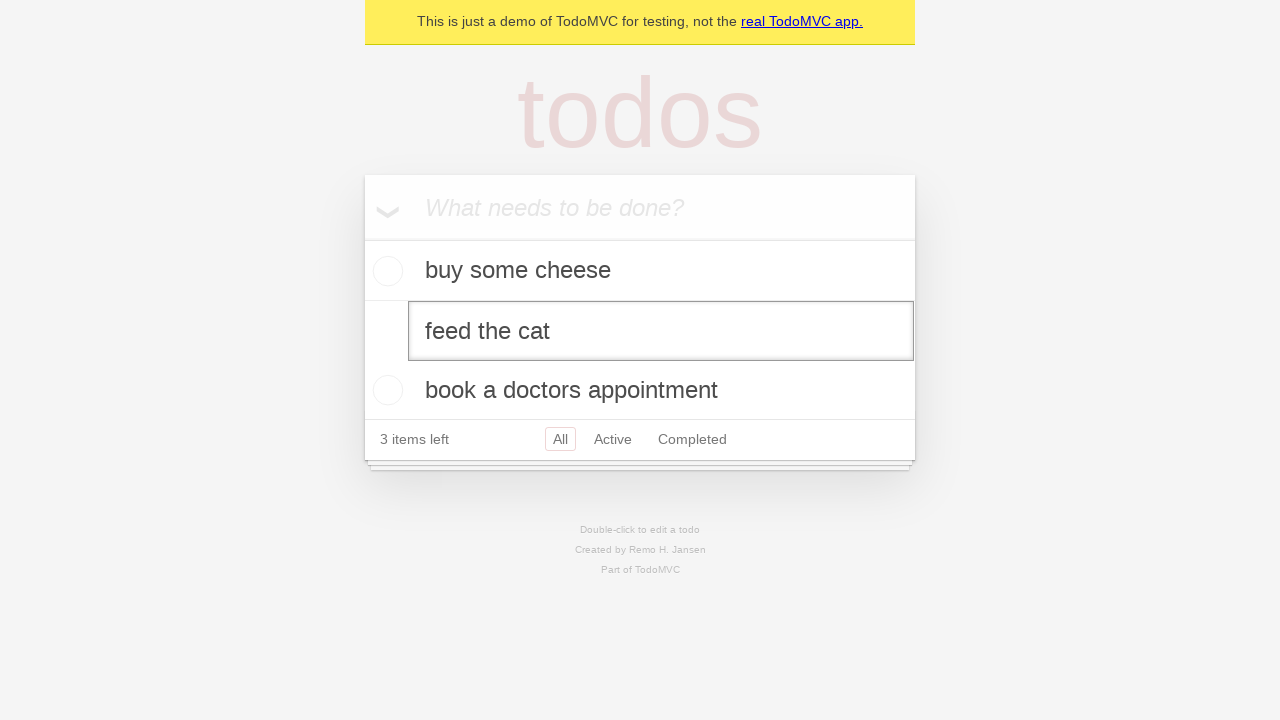

Filled edit field with text containing leading and trailing whitespace on internal:testid=[data-testid="todo-item"s] >> nth=1 >> internal:role=textbox[nam
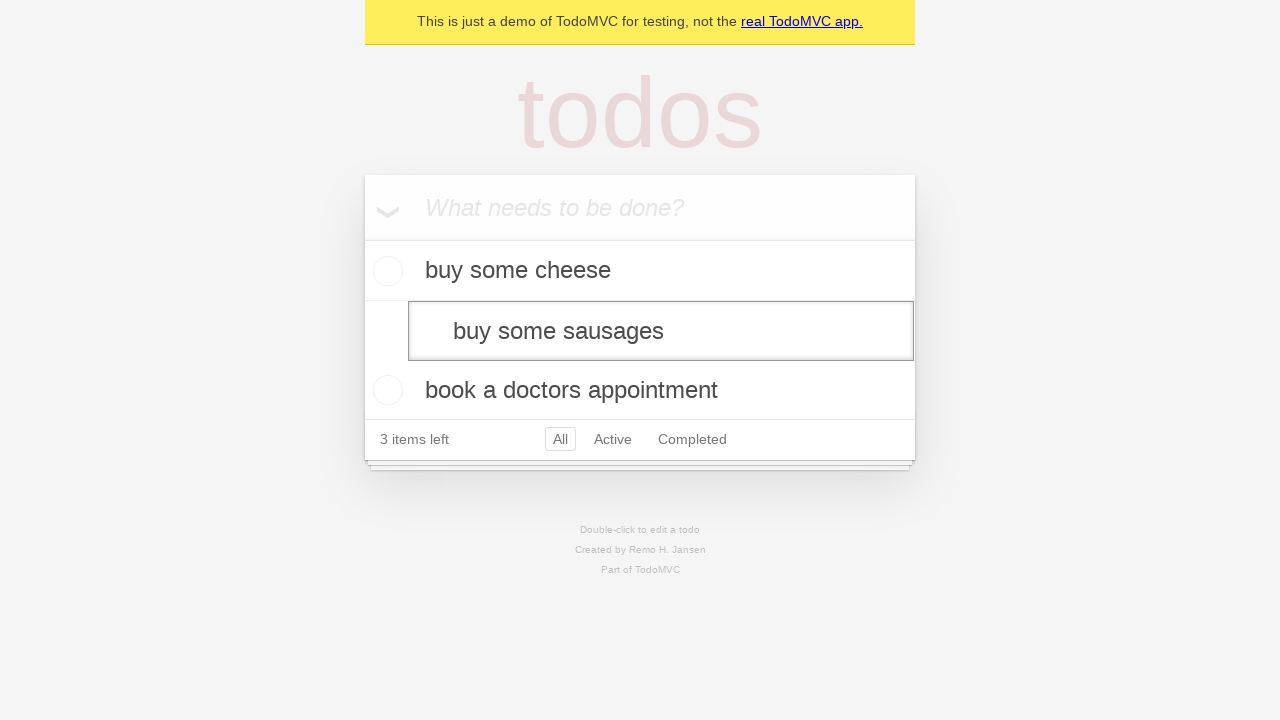

Pressed Enter to save edited todo with whitespace on internal:testid=[data-testid="todo-item"s] >> nth=1 >> internal:role=textbox[nam
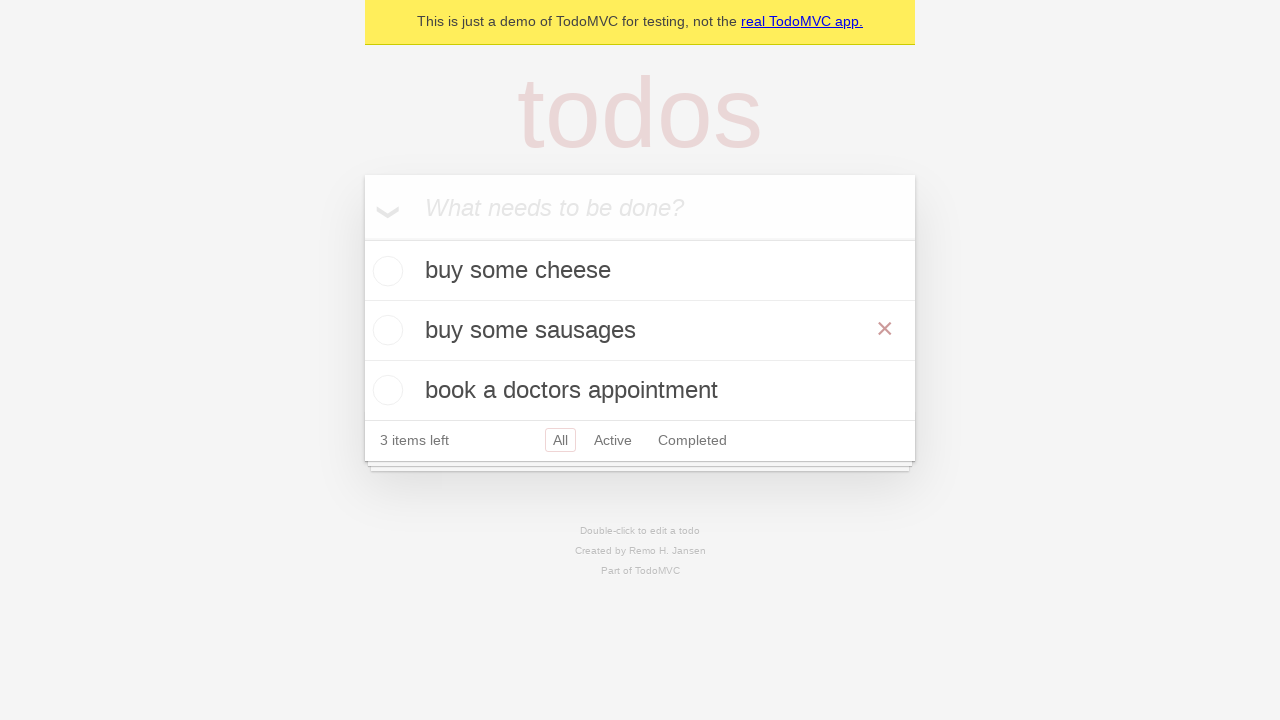

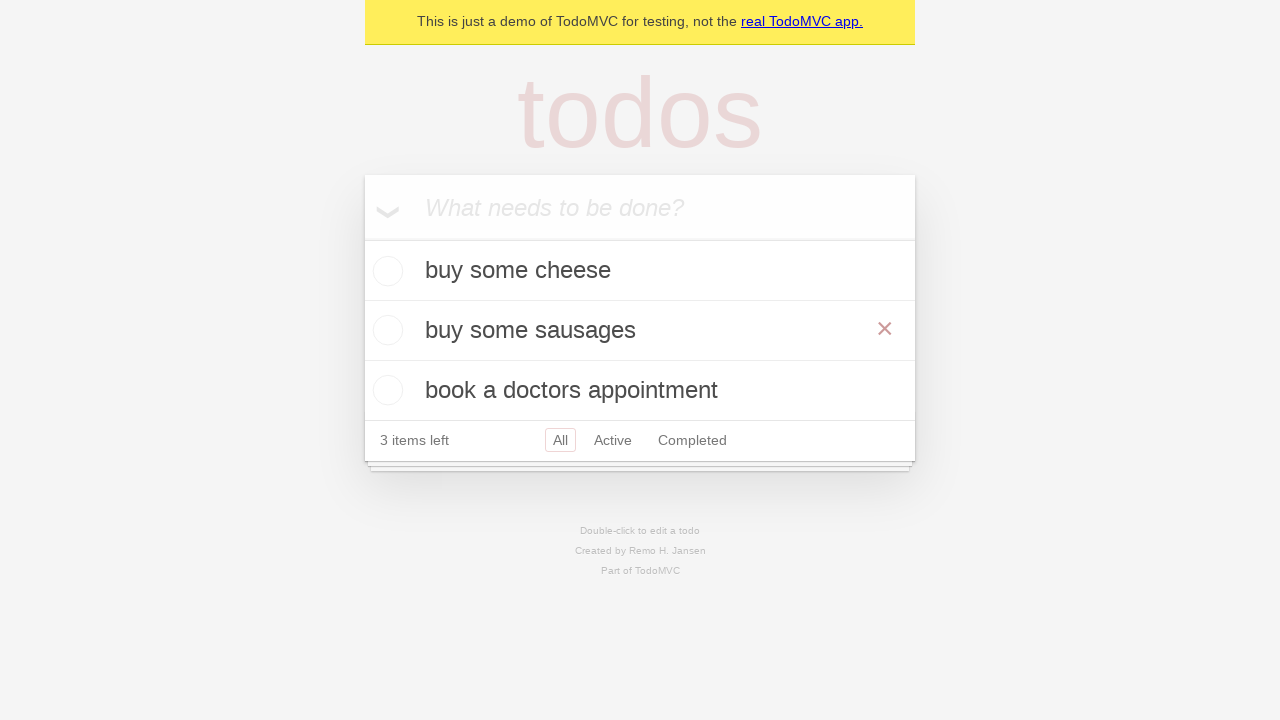